Tests adding a single todo item to the list and verifies it appears correctly

Starting URL: https://todomvc.com/examples/react/dist/

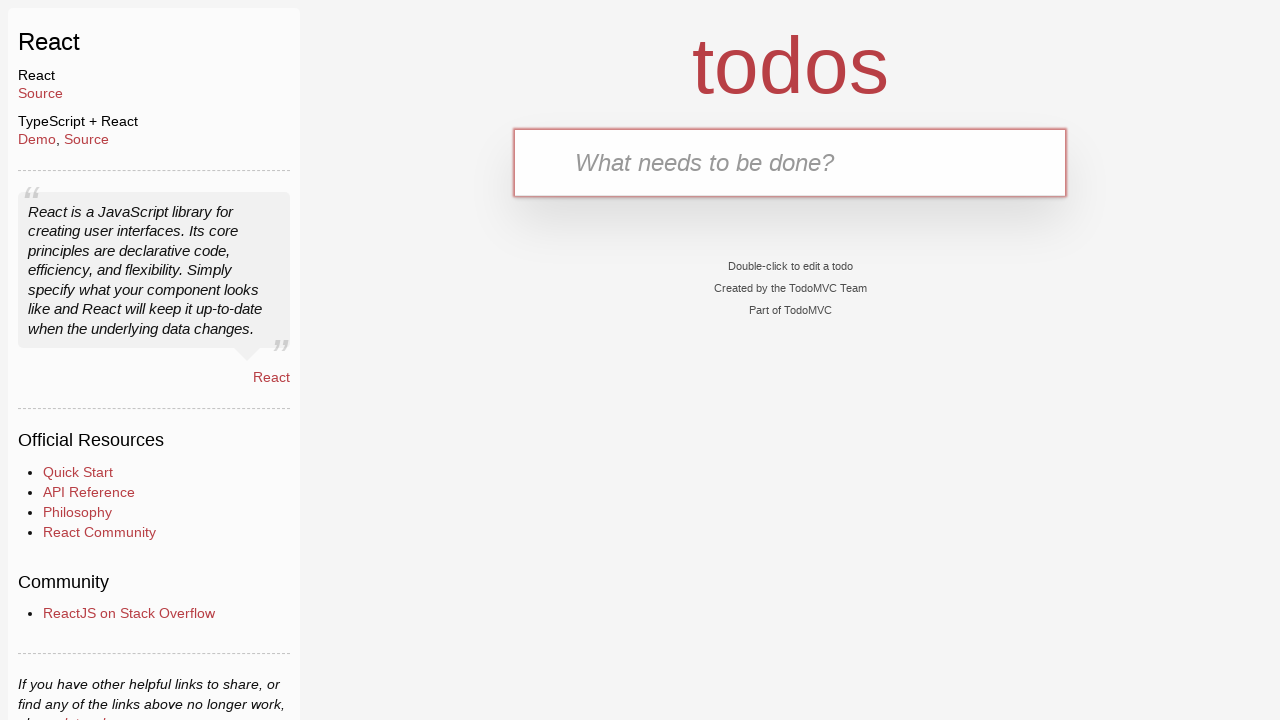

Filled new todo input field with 'Buy Sweets' on .new-todo
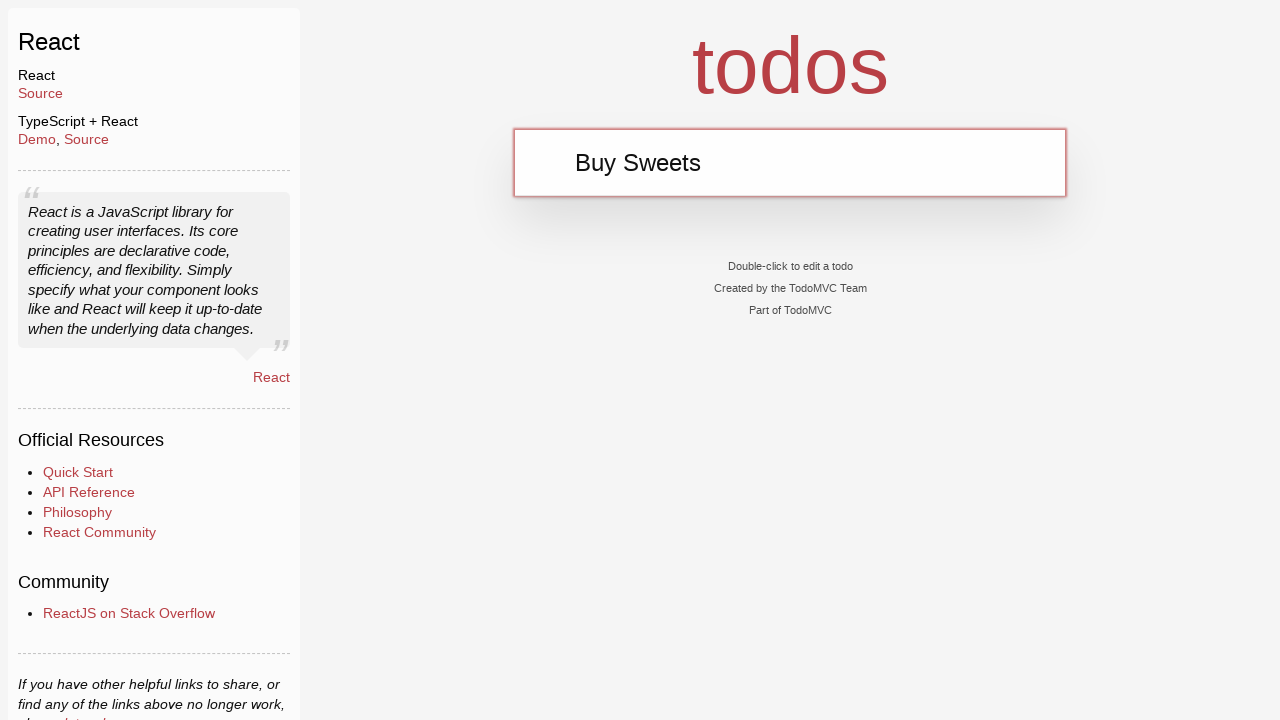

Pressed Enter to submit the new todo item on .new-todo
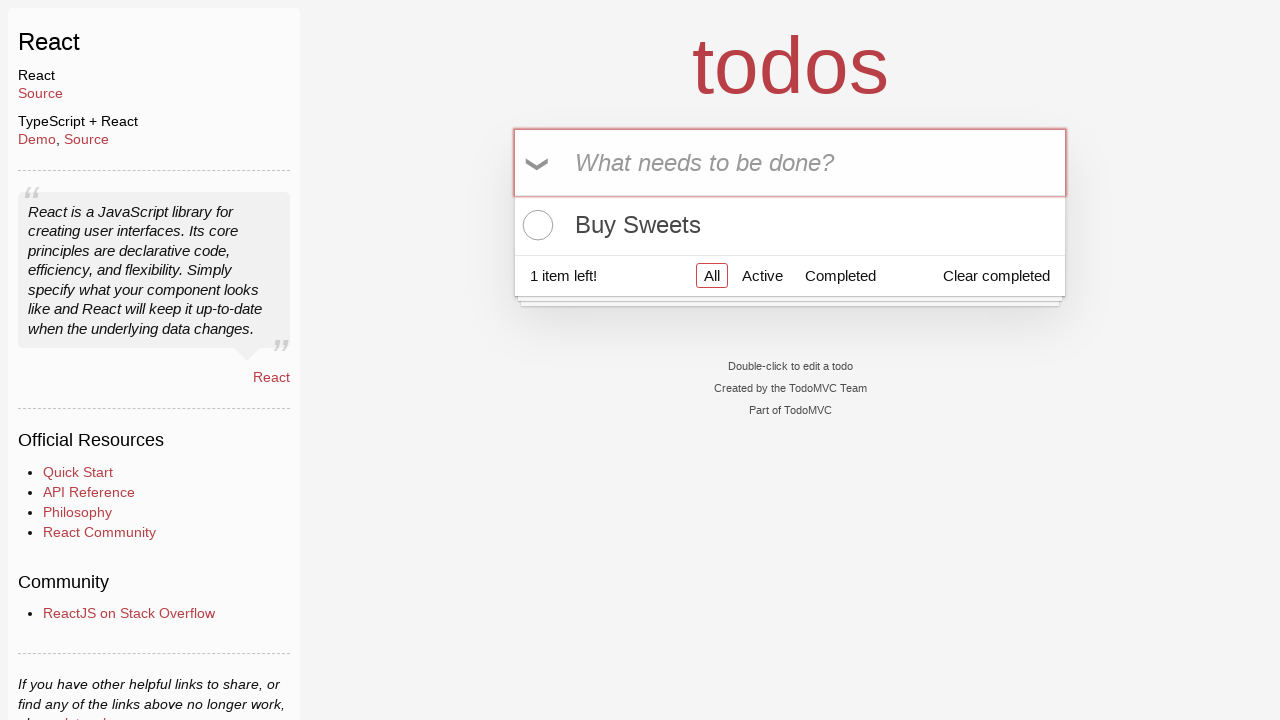

Verified that the todo item appears in the list
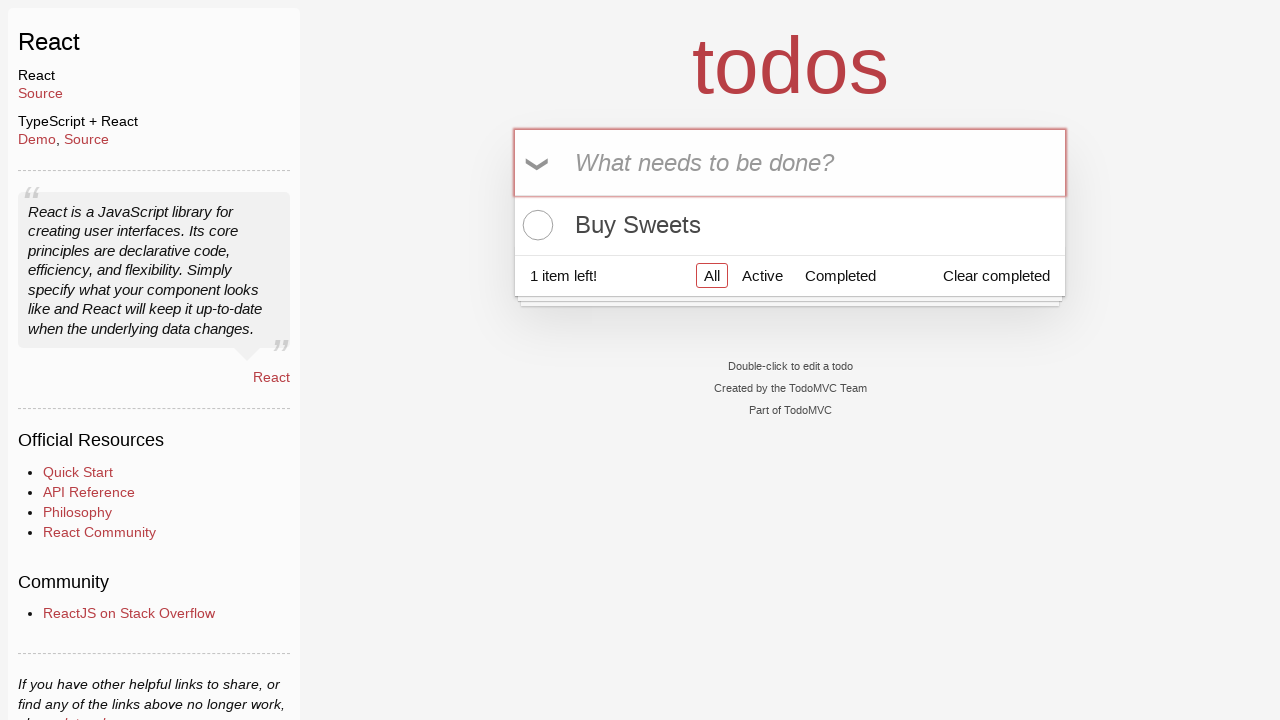

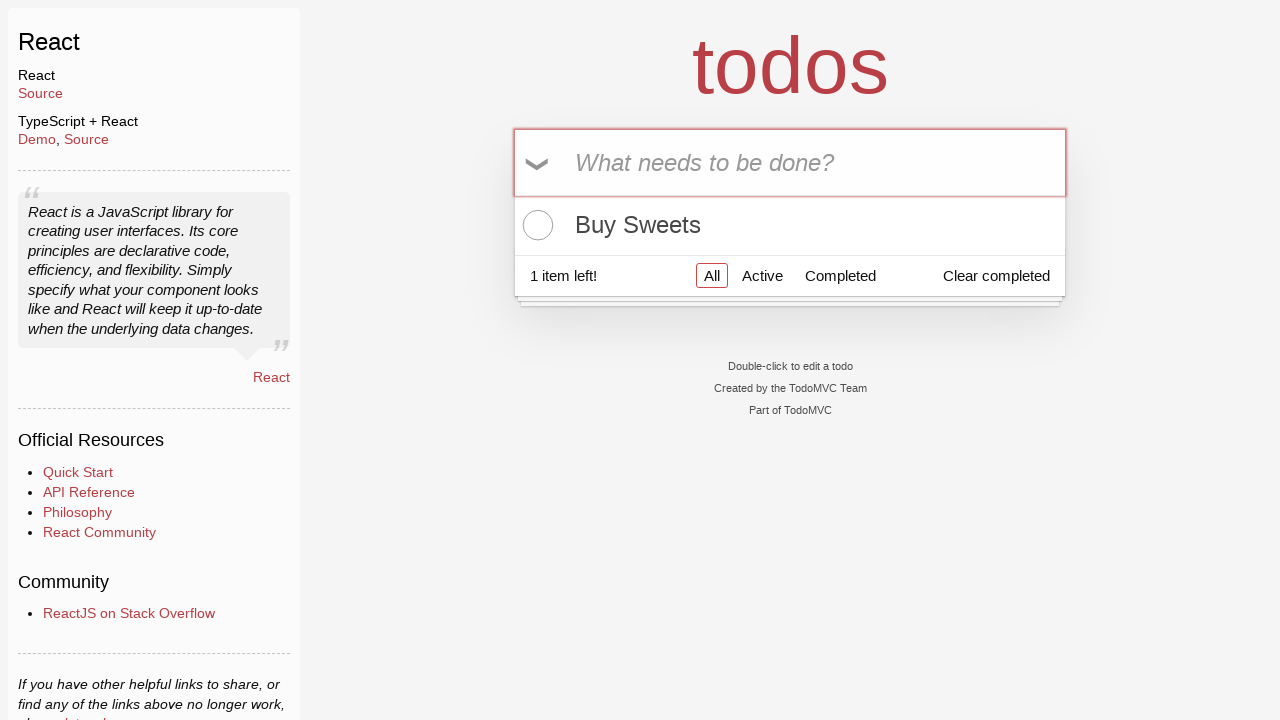